Tests JavaScript alert handling by filling a name field, triggering an alert and accepting it, then triggering a confirm dialog and dismissing it.

Starting URL: https://rahulshettyacademy.com/AutomationPractice/

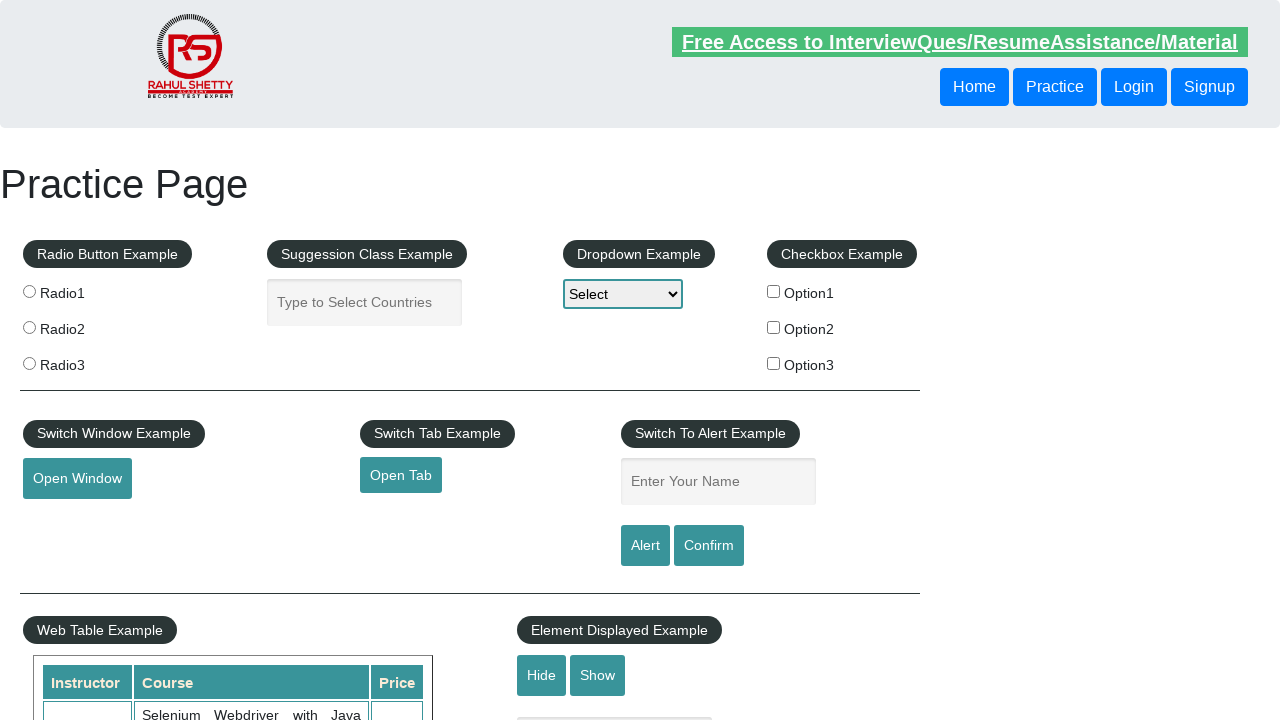

Filled name field with 'sachin' on #name
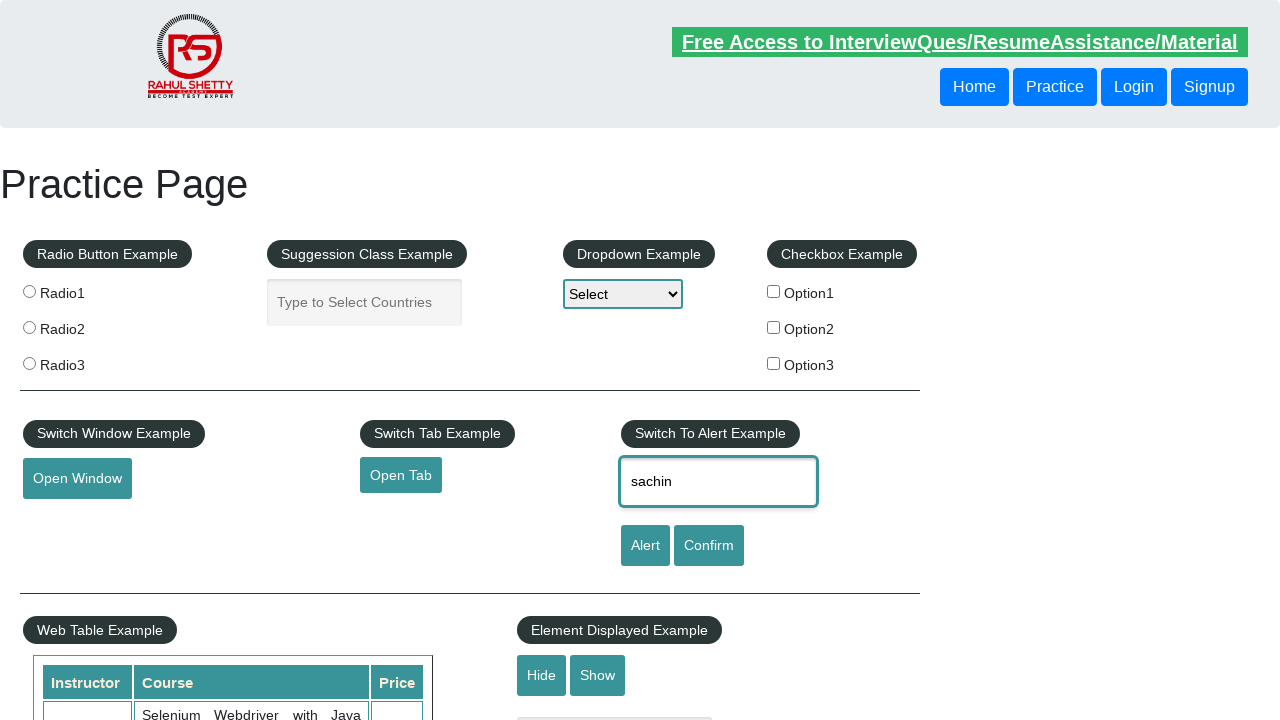

Set up handler to accept the first alert
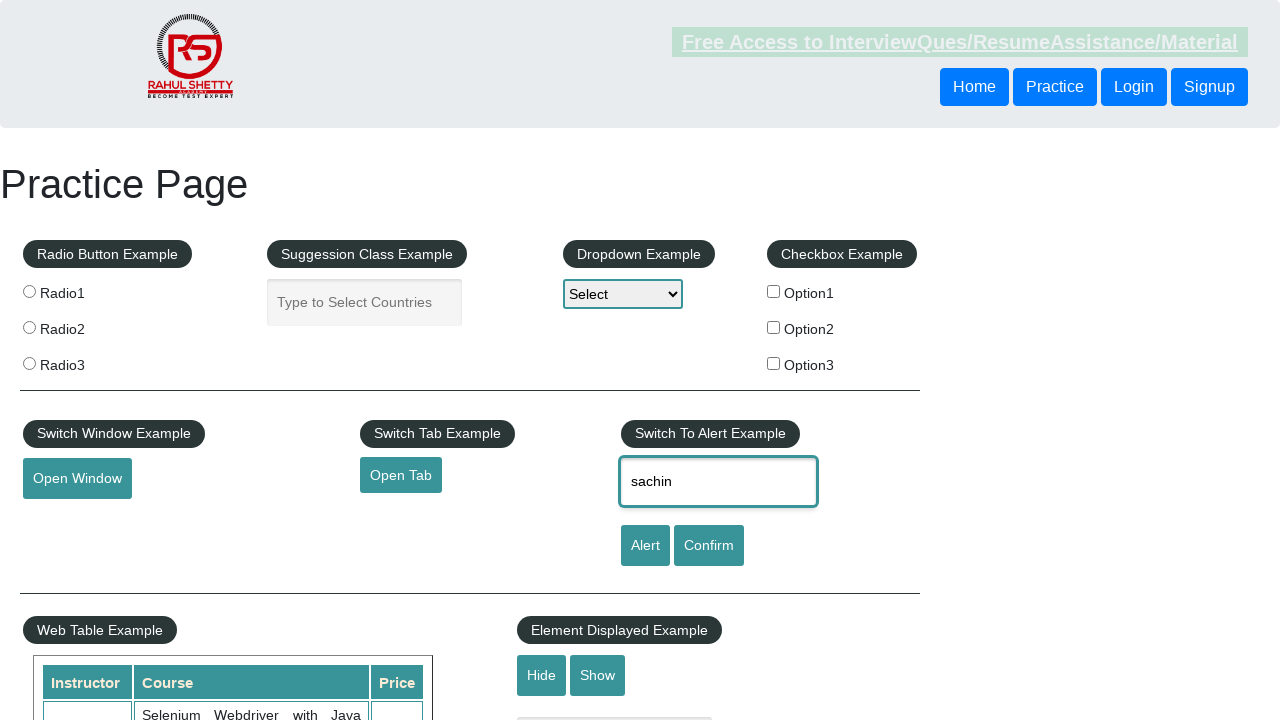

Clicked alert button, alert accepted at (645, 546) on #alertbtn
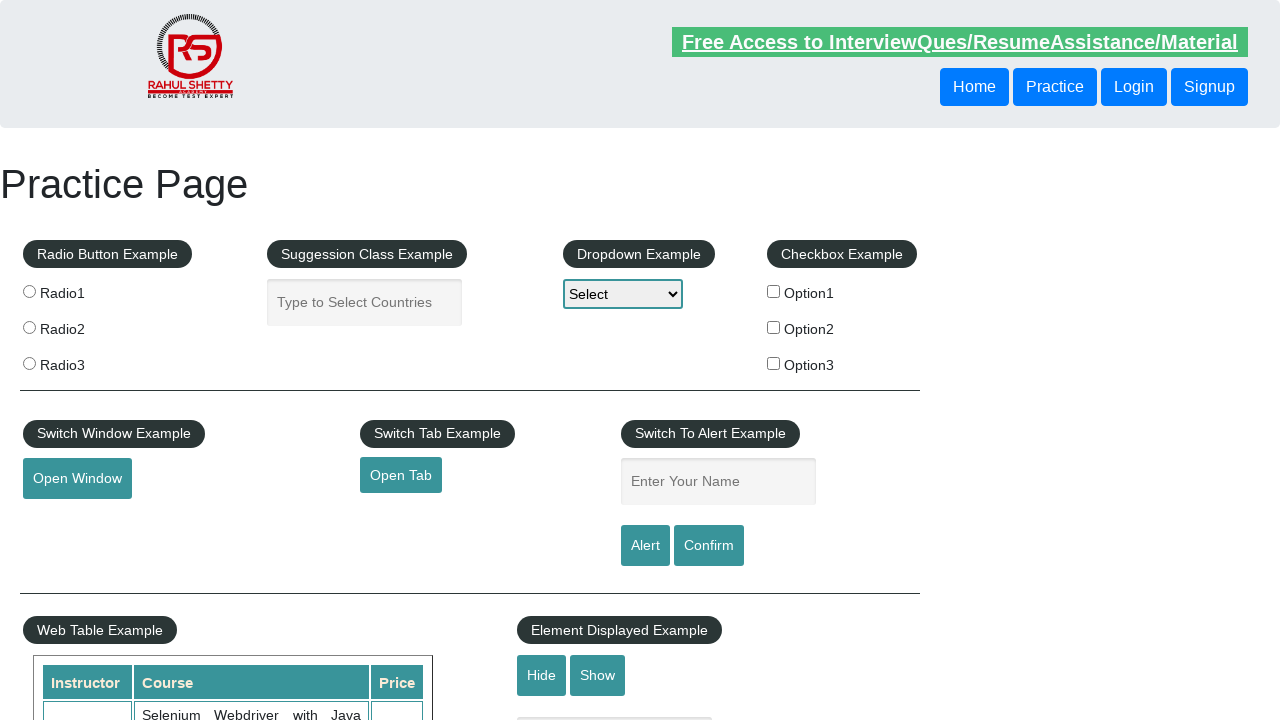

Set up handler to dismiss the confirm dialog
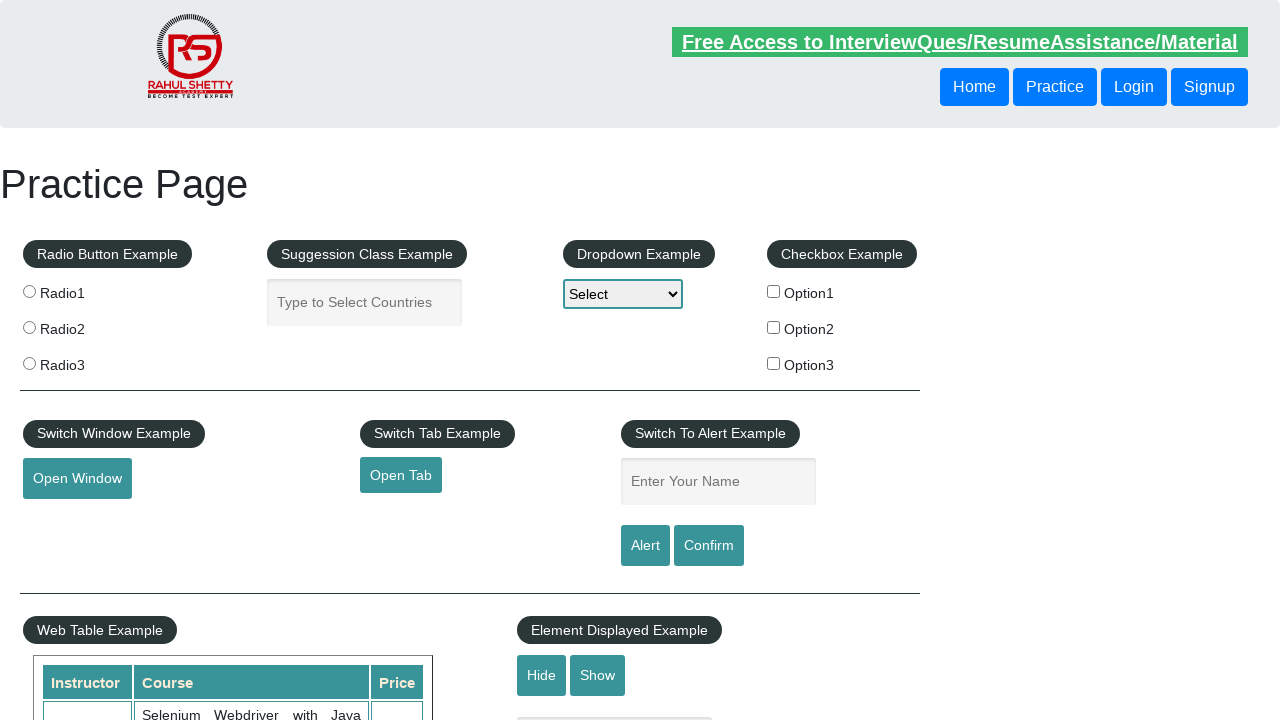

Clicked confirm button, dialog dismissed at (709, 546) on #confirmbtn
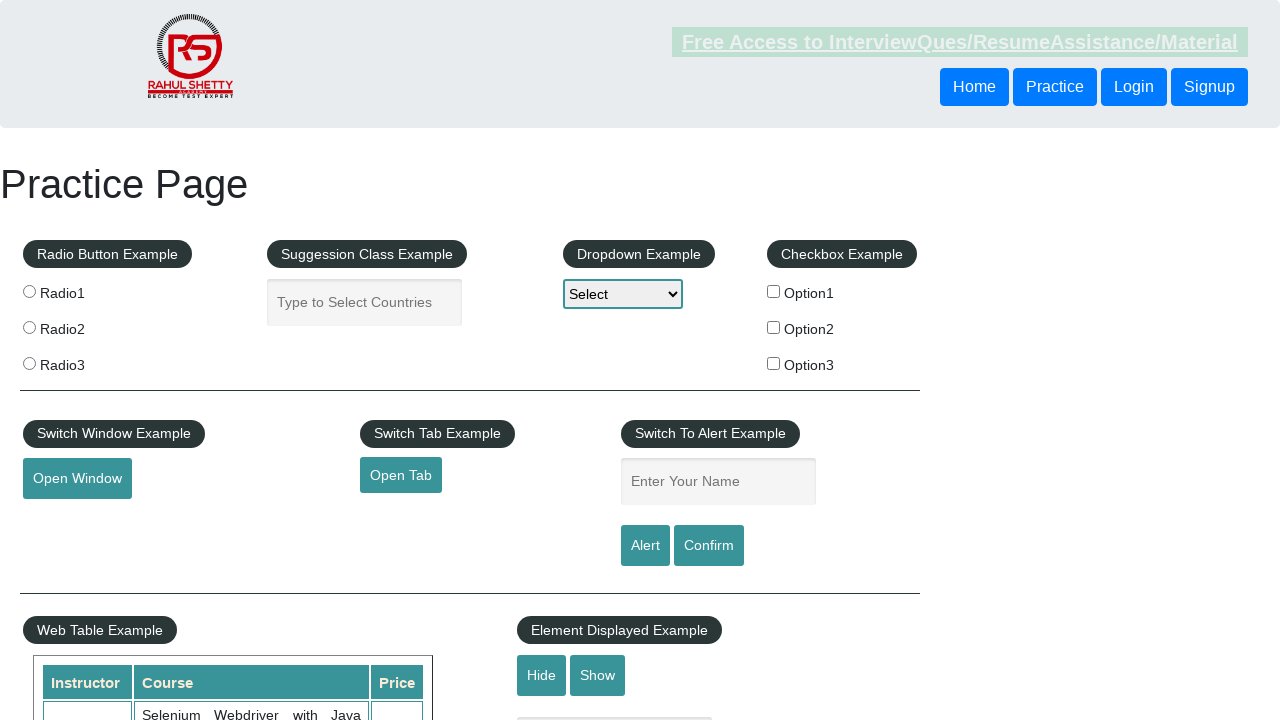

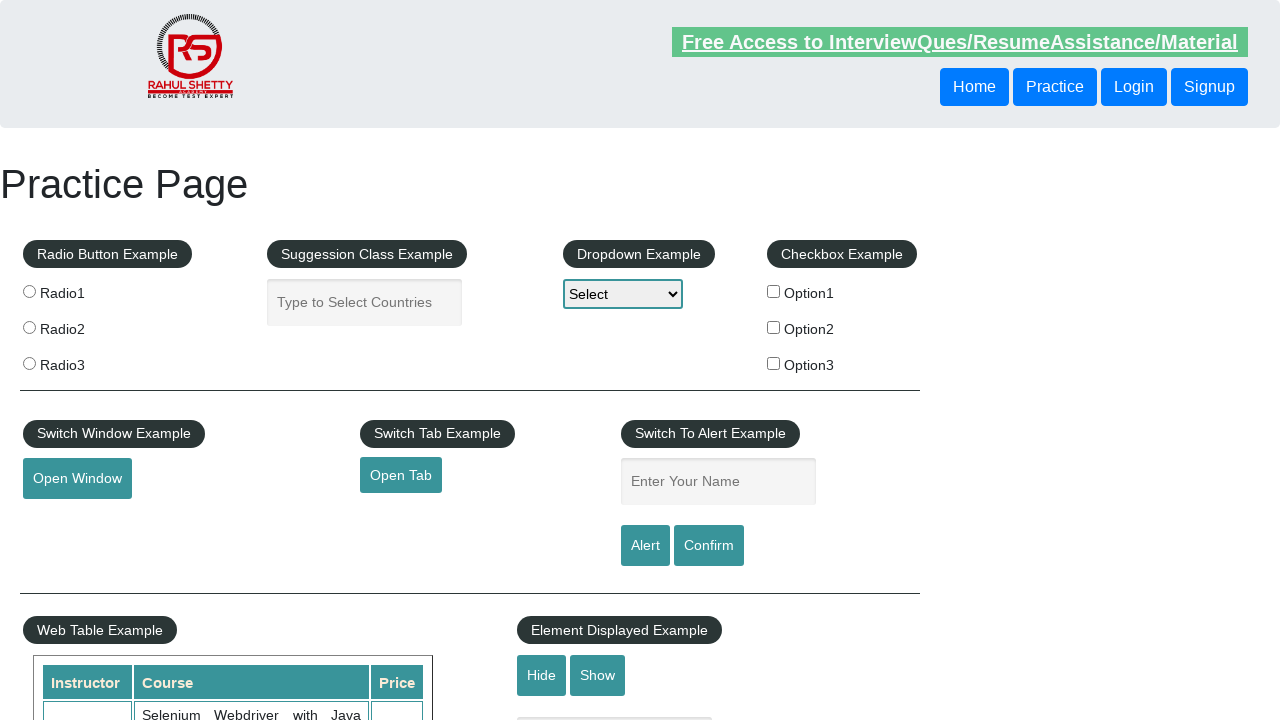